Tests footer navigation links by opening each link in the first column of the footer in new tabs and switching between them

Starting URL: https://www.rahulshettyacademy.com/AutomationPractice/

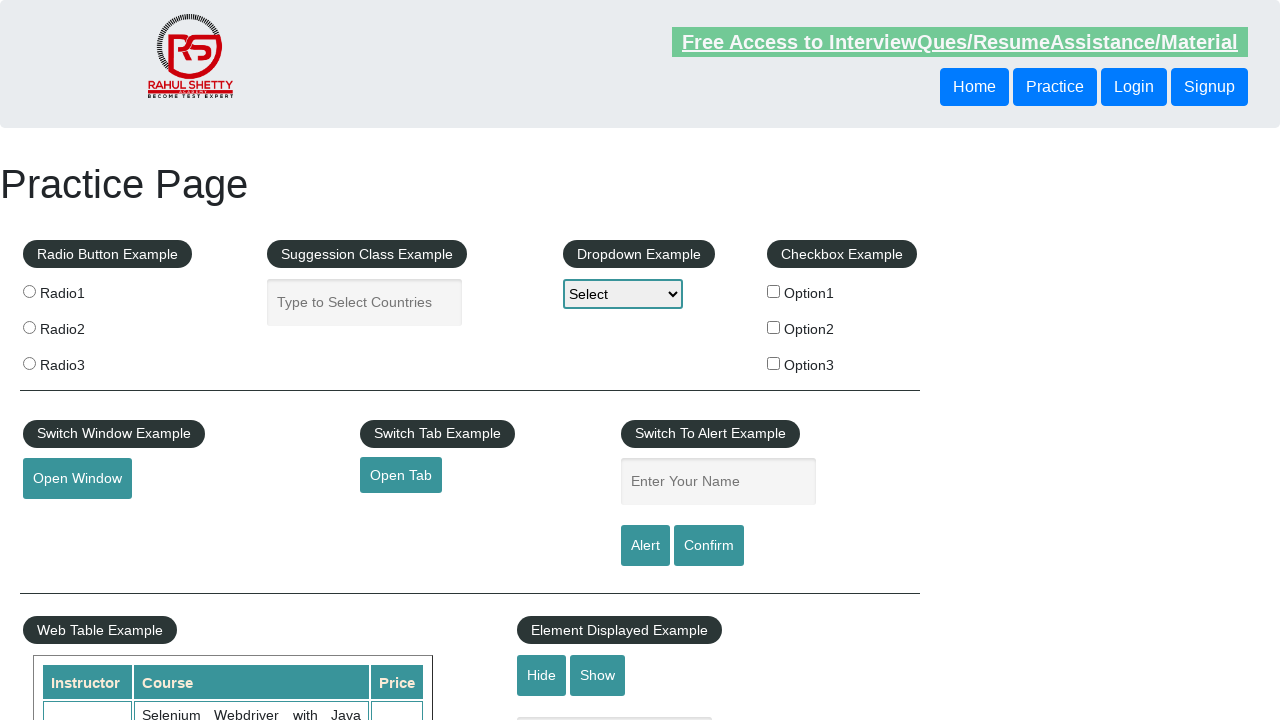

Located footer section (div#gf-BIG)
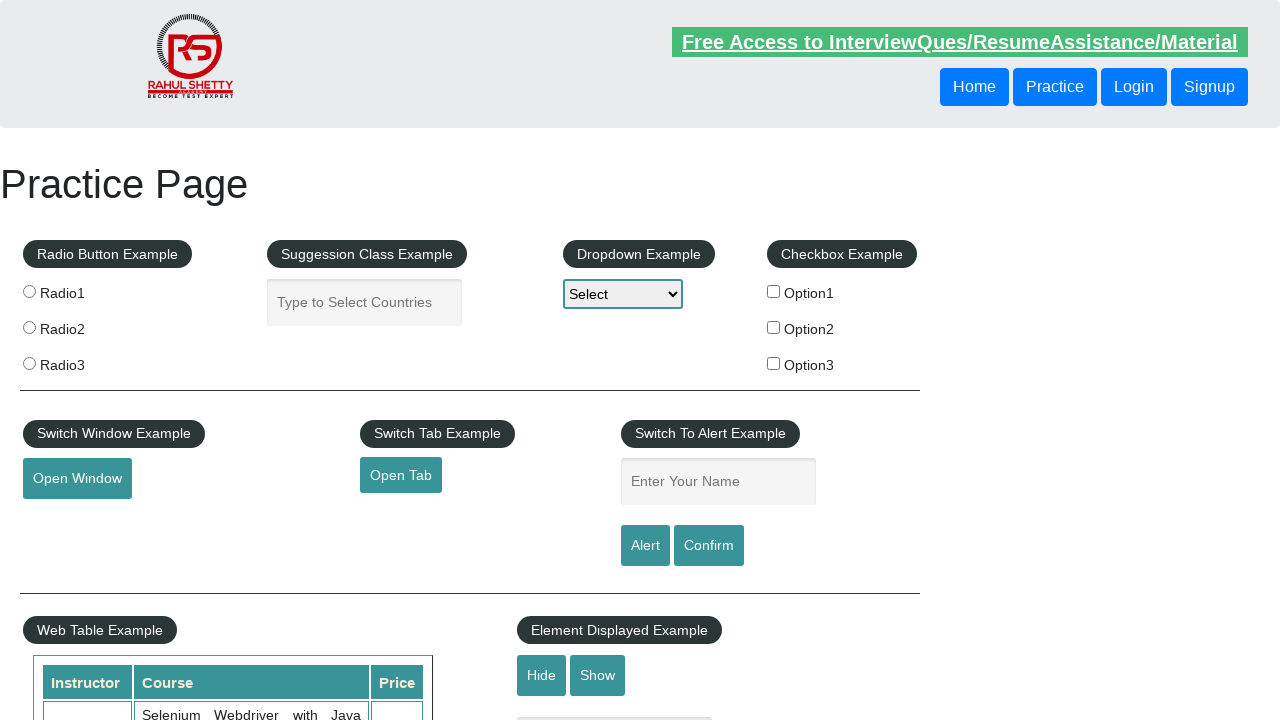

Located first column of footer navigation
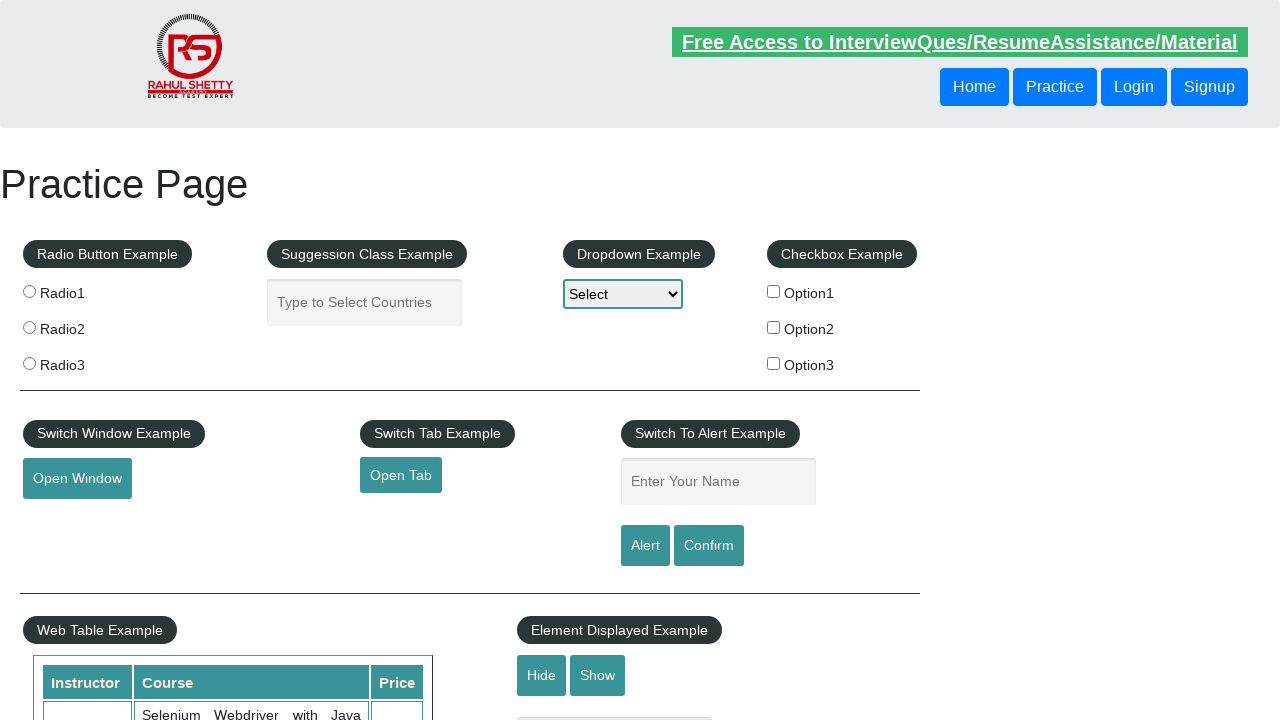

Retrieved all links from first footer column
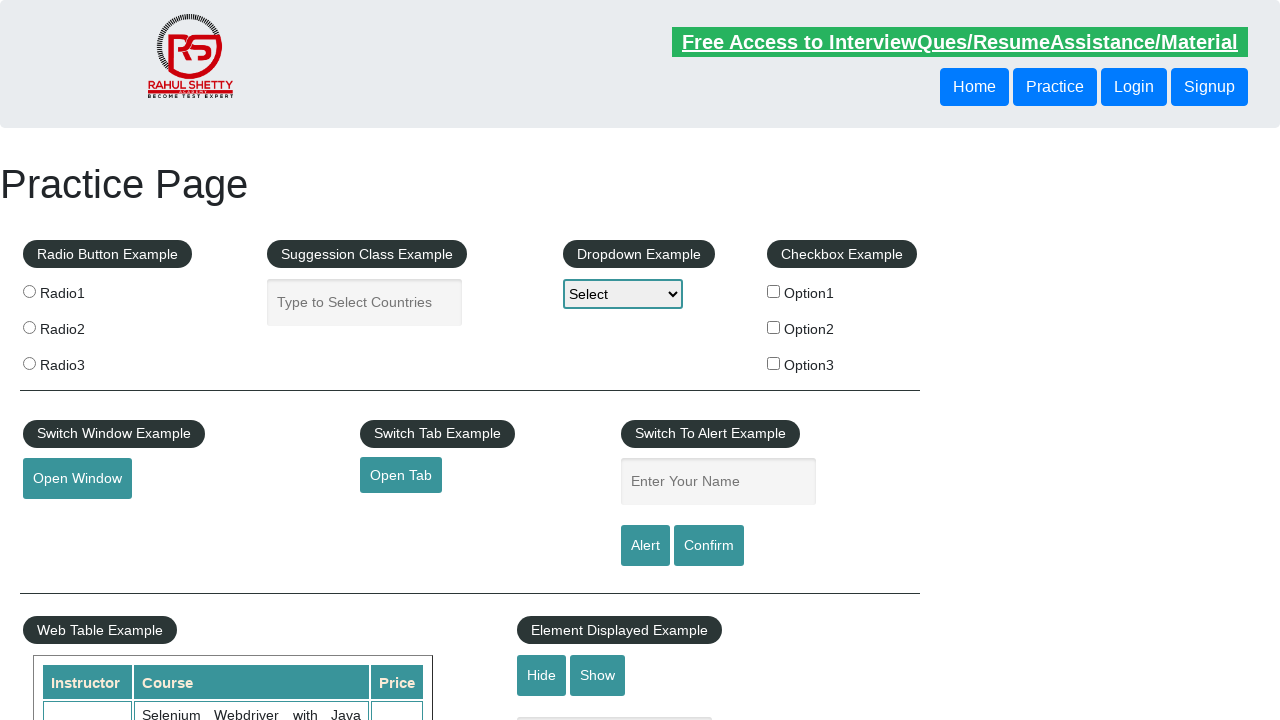

Opened footer link 1 in new tab using Ctrl+click at (68, 520) on div#gf-BIG >> xpath=//table/tbody/tr/td[1]/ul >> a >> nth=1
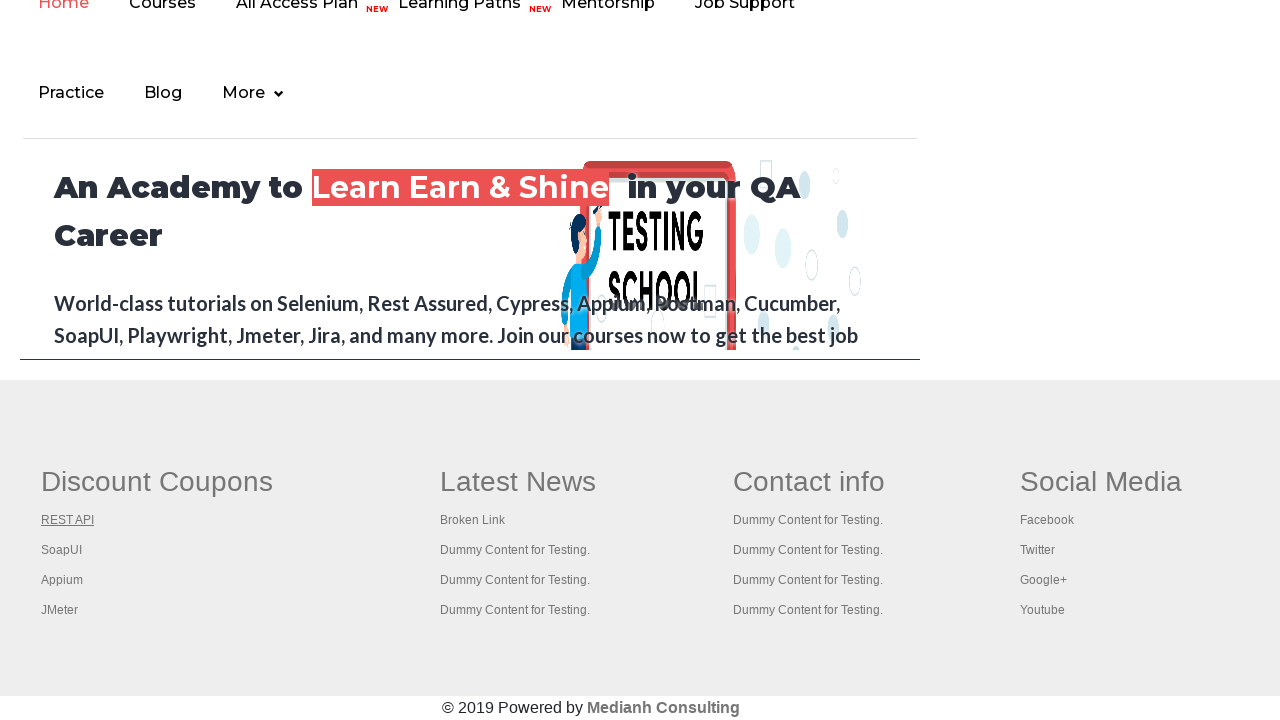

Opened footer link 2 in new tab using Ctrl+click at (62, 550) on div#gf-BIG >> xpath=//table/tbody/tr/td[1]/ul >> a >> nth=2
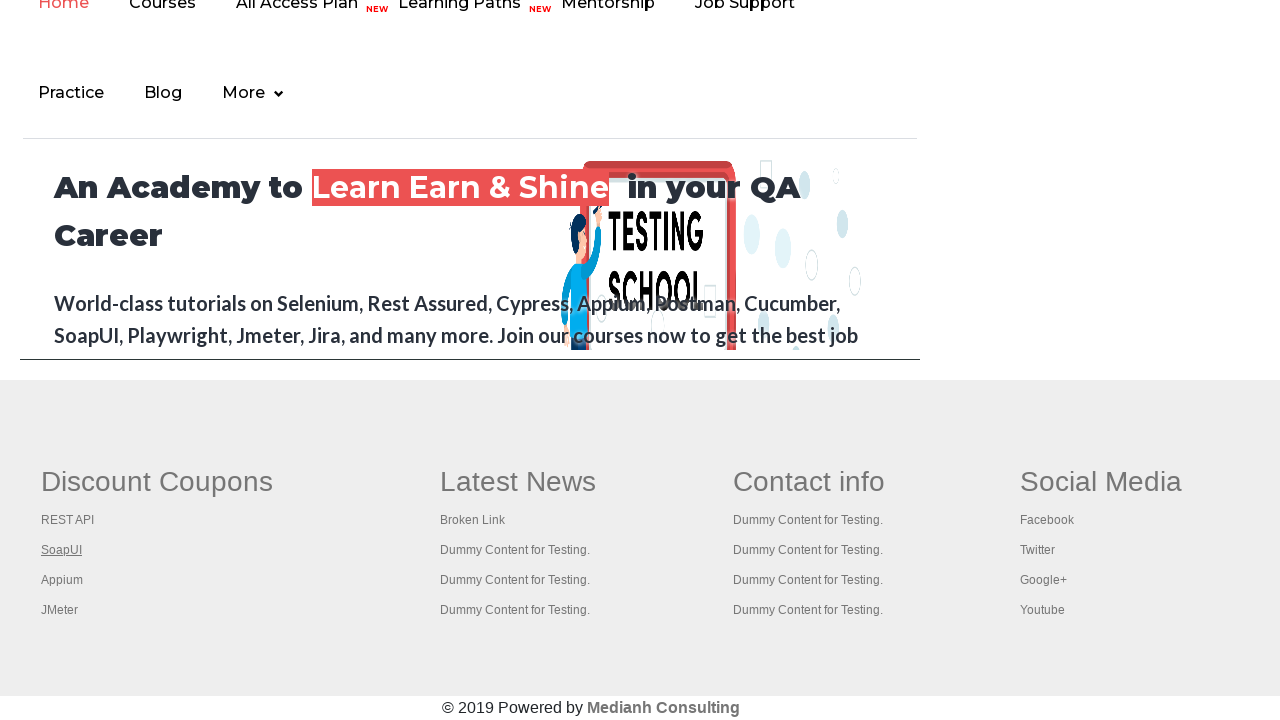

Opened footer link 3 in new tab using Ctrl+click at (62, 580) on div#gf-BIG >> xpath=//table/tbody/tr/td[1]/ul >> a >> nth=3
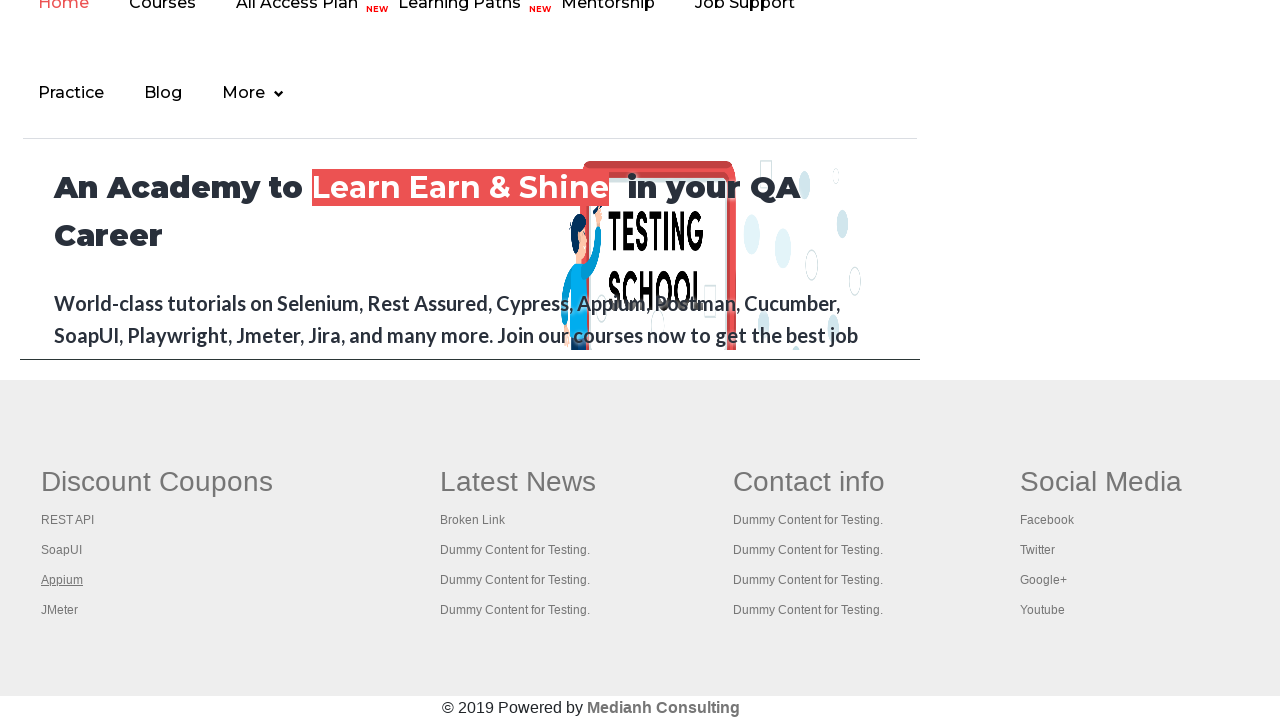

Opened footer link 4 in new tab using Ctrl+click at (60, 610) on div#gf-BIG >> xpath=//table/tbody/tr/td[1]/ul >> a >> nth=4
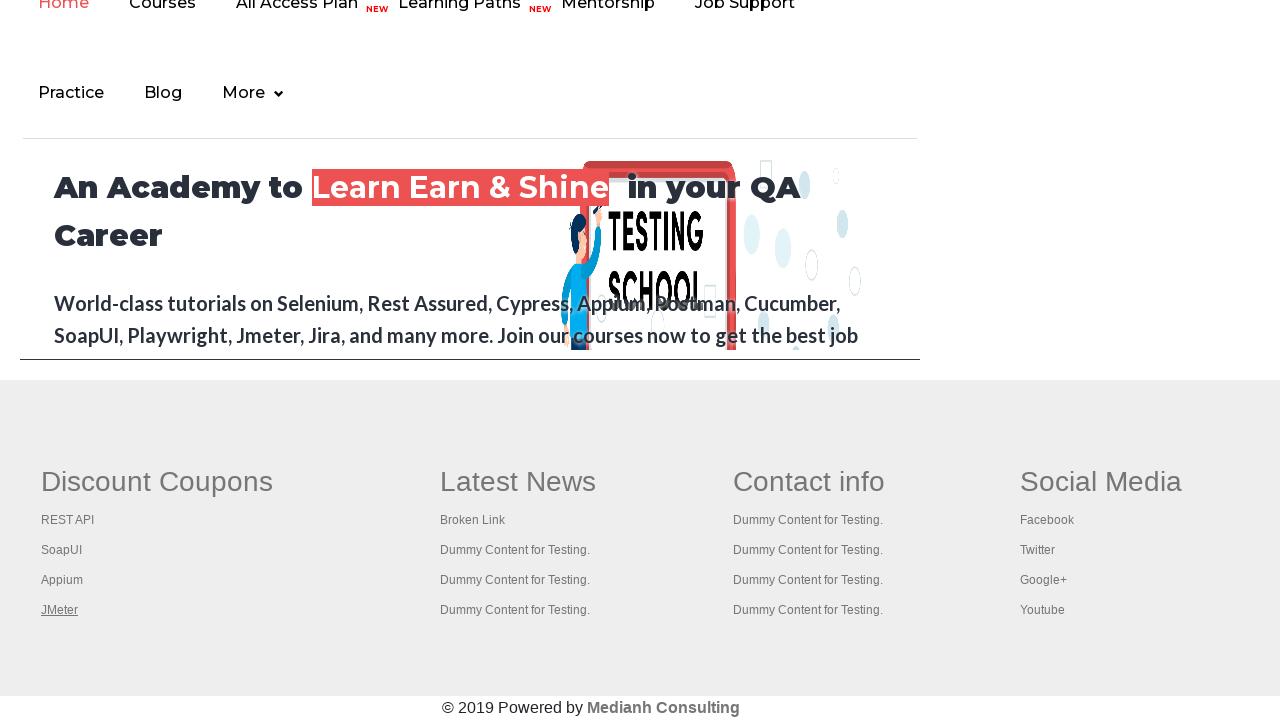

Waited 5 seconds for all new tabs to load
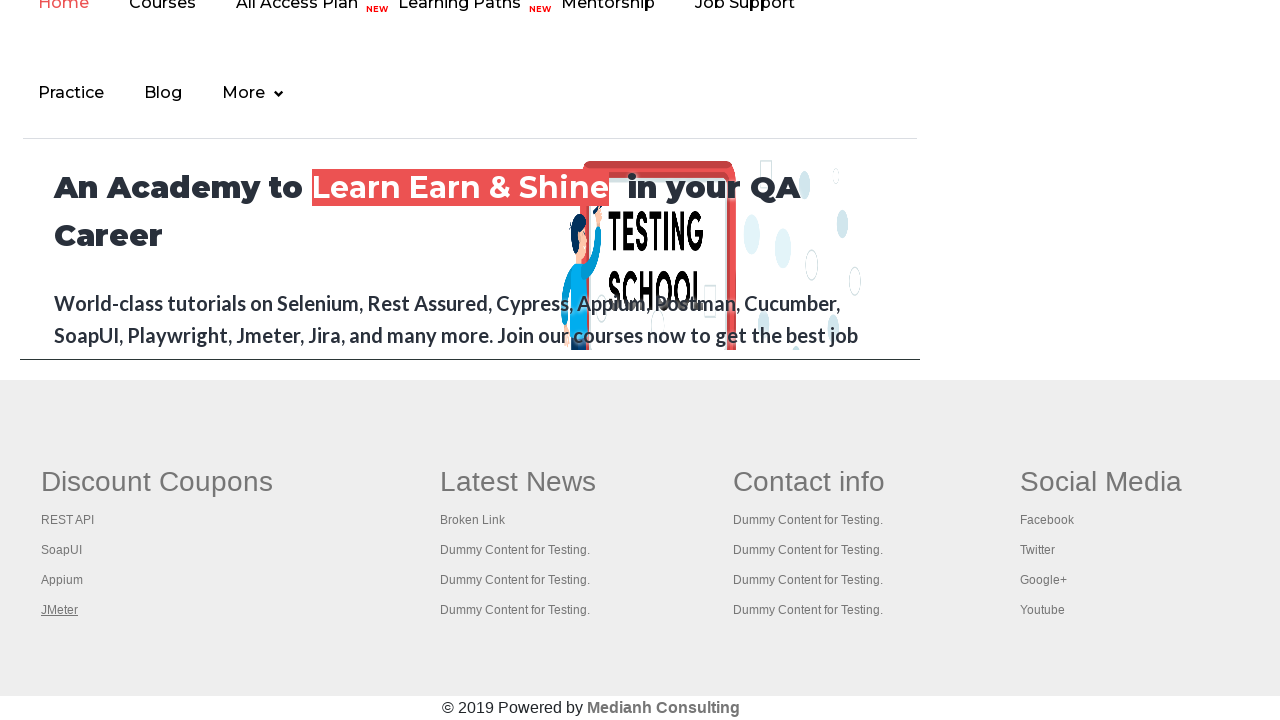

Brought a tab to front and viewed its content
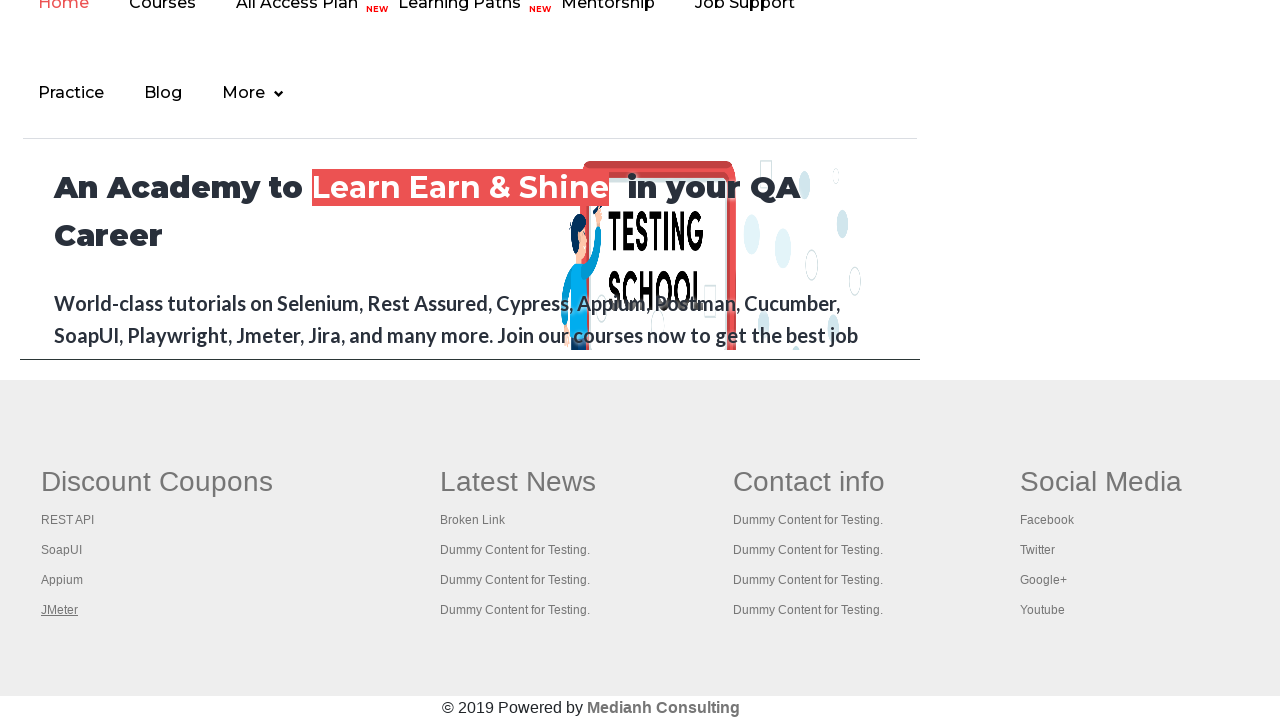

Brought a tab to front and viewed its content
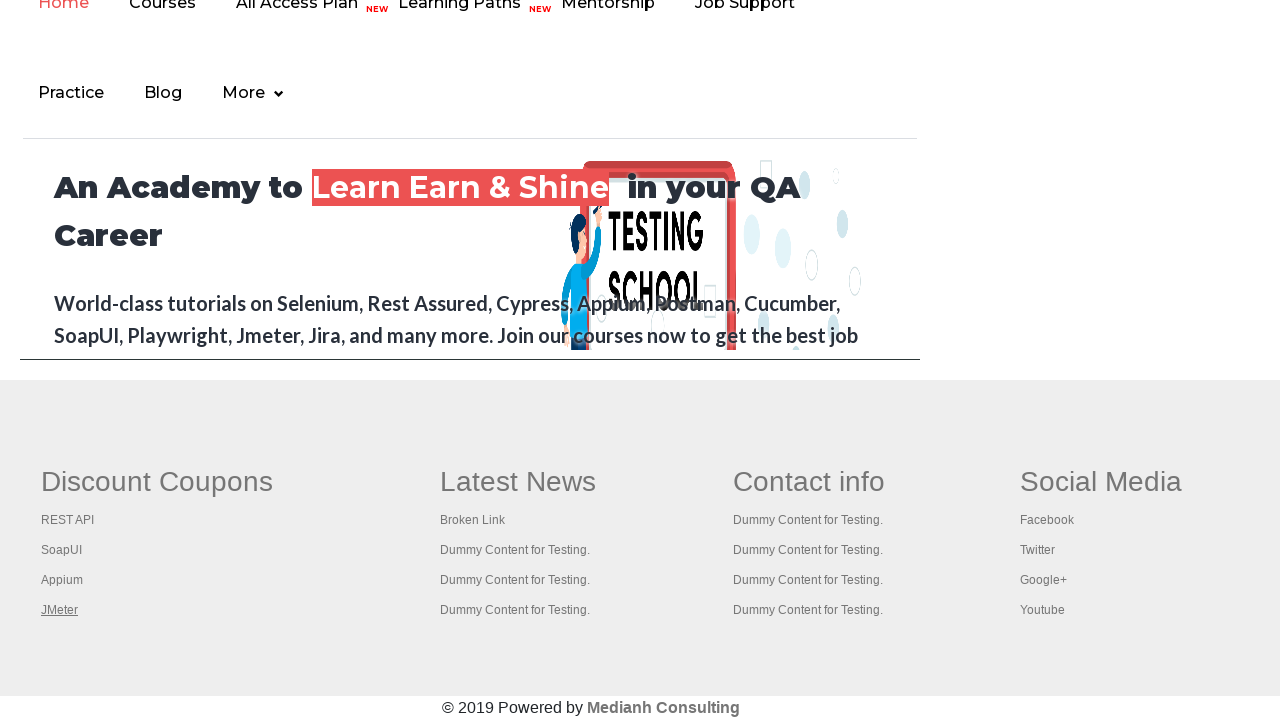

Brought a tab to front and viewed its content
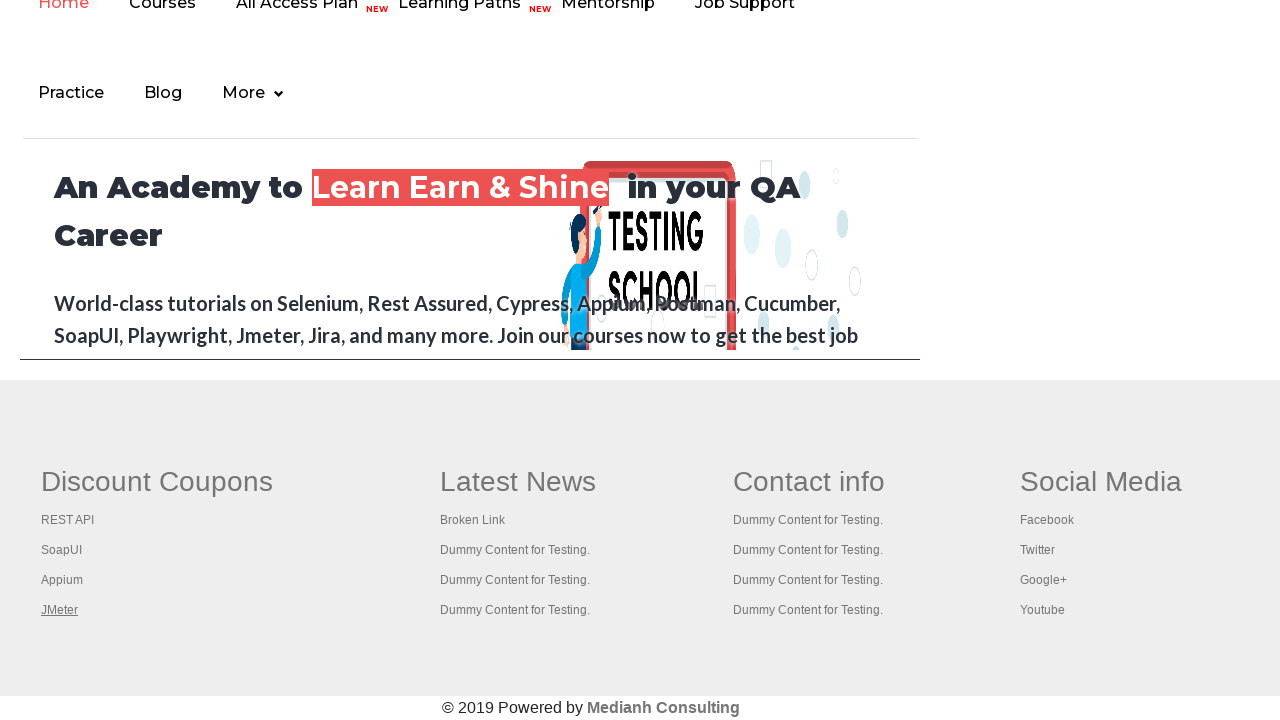

Brought a tab to front and viewed its content
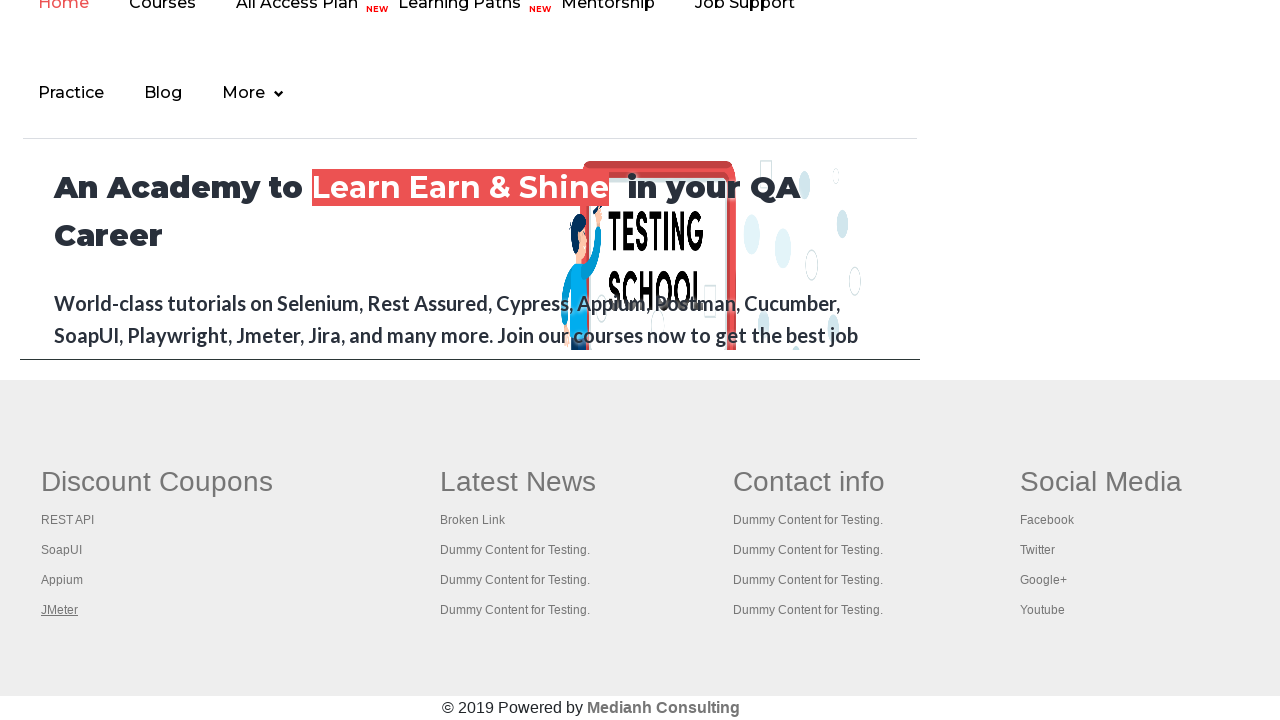

Brought a tab to front and viewed its content
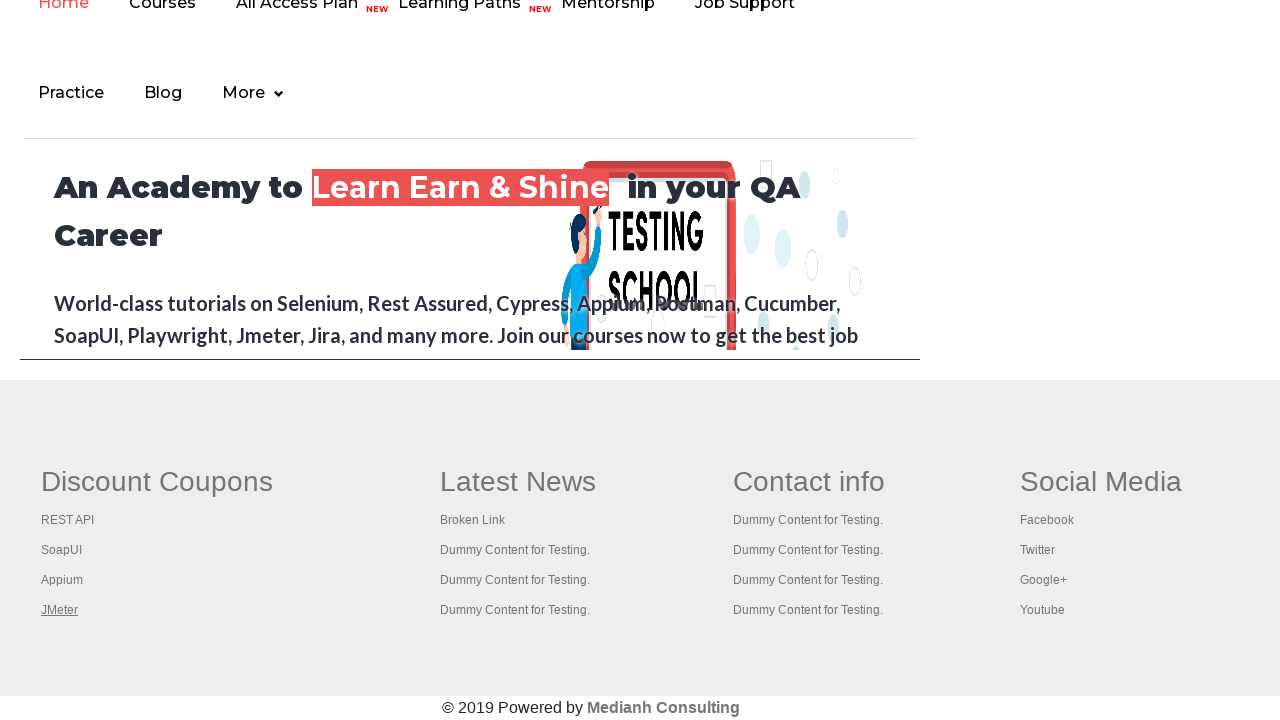

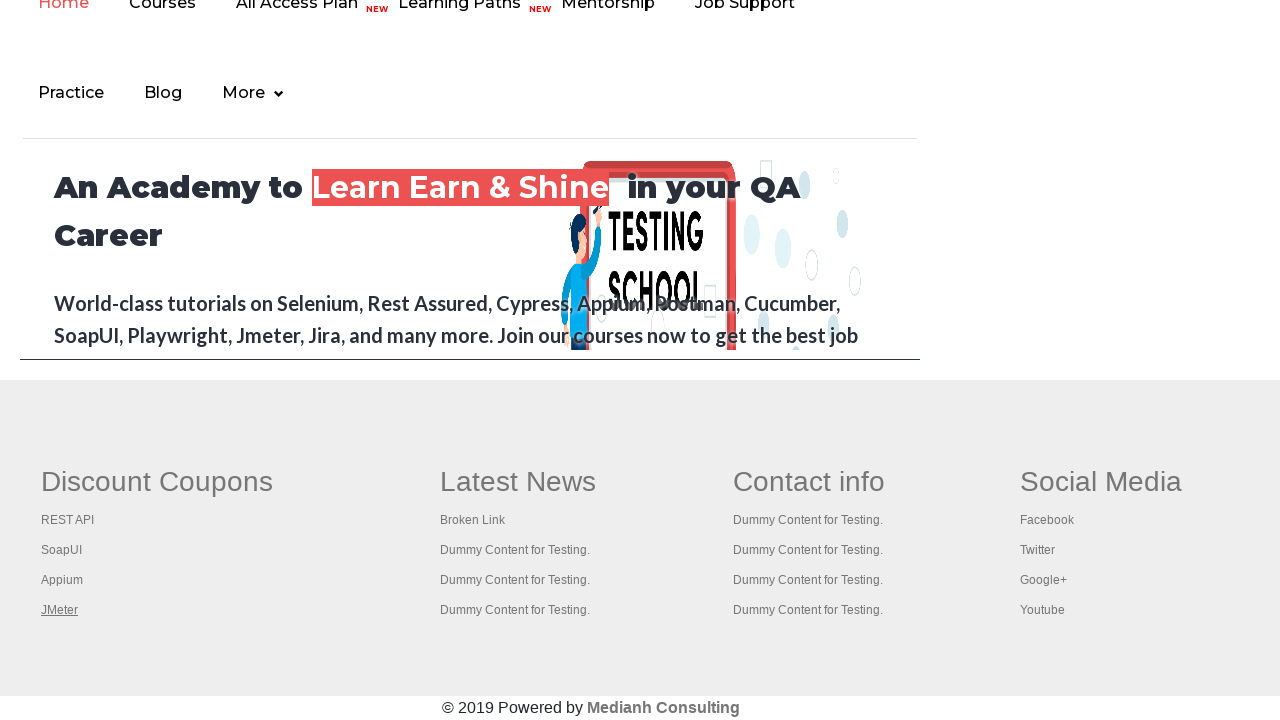